Tests the datepicker functionality by entering a date value and pressing Enter to confirm the selection

Starting URL: https://formy-project.herokuapp.com/datepicker

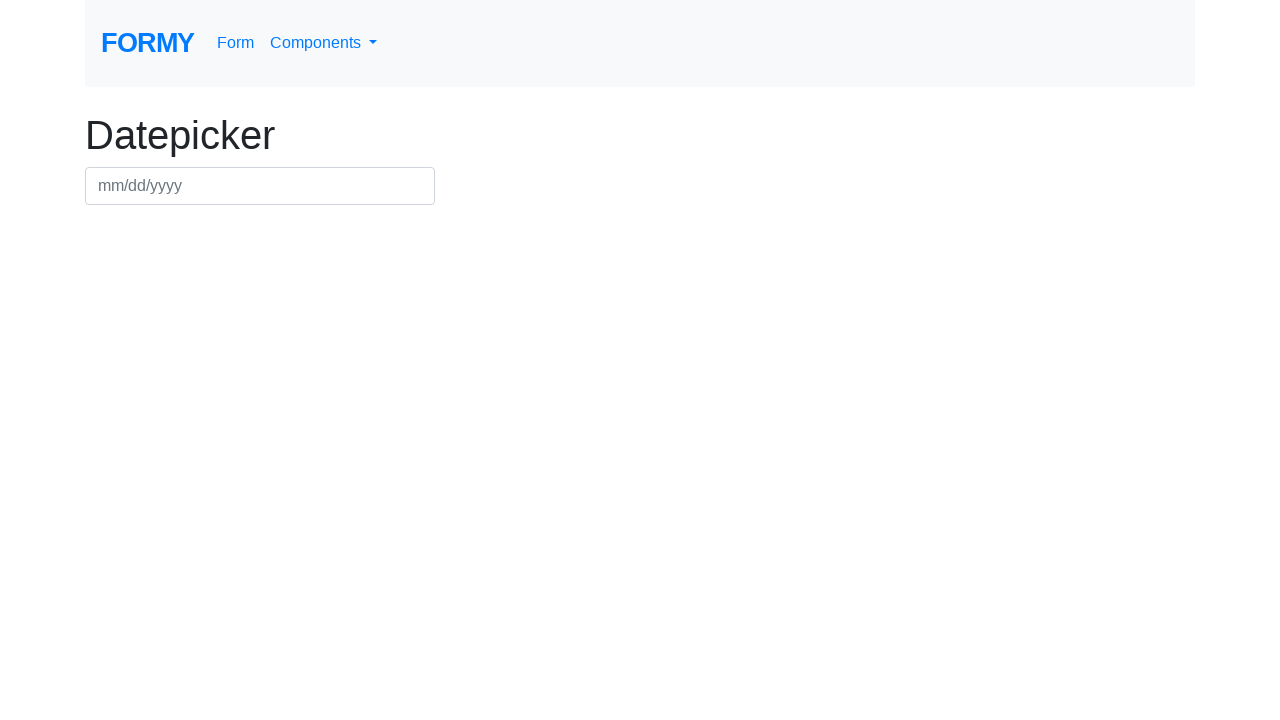

Filled datepicker input with date 07/18/2024 on #datepicker
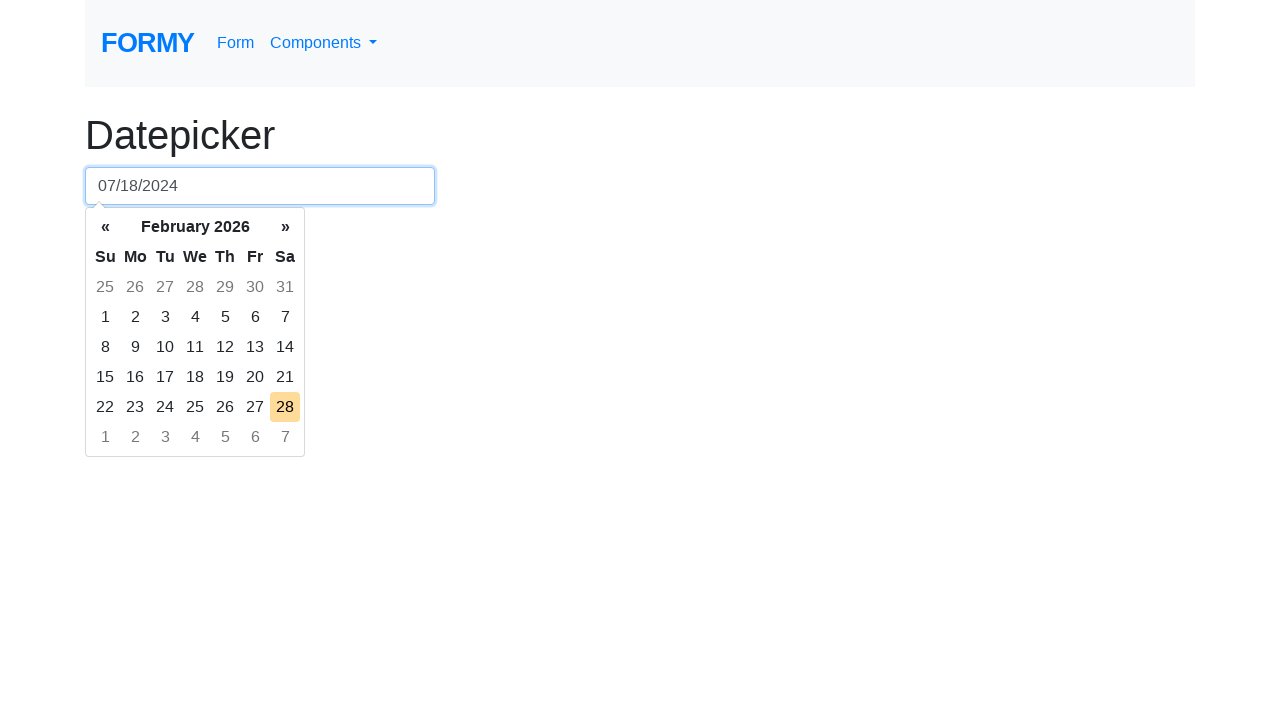

Pressed Enter to confirm the date selection on #datepicker
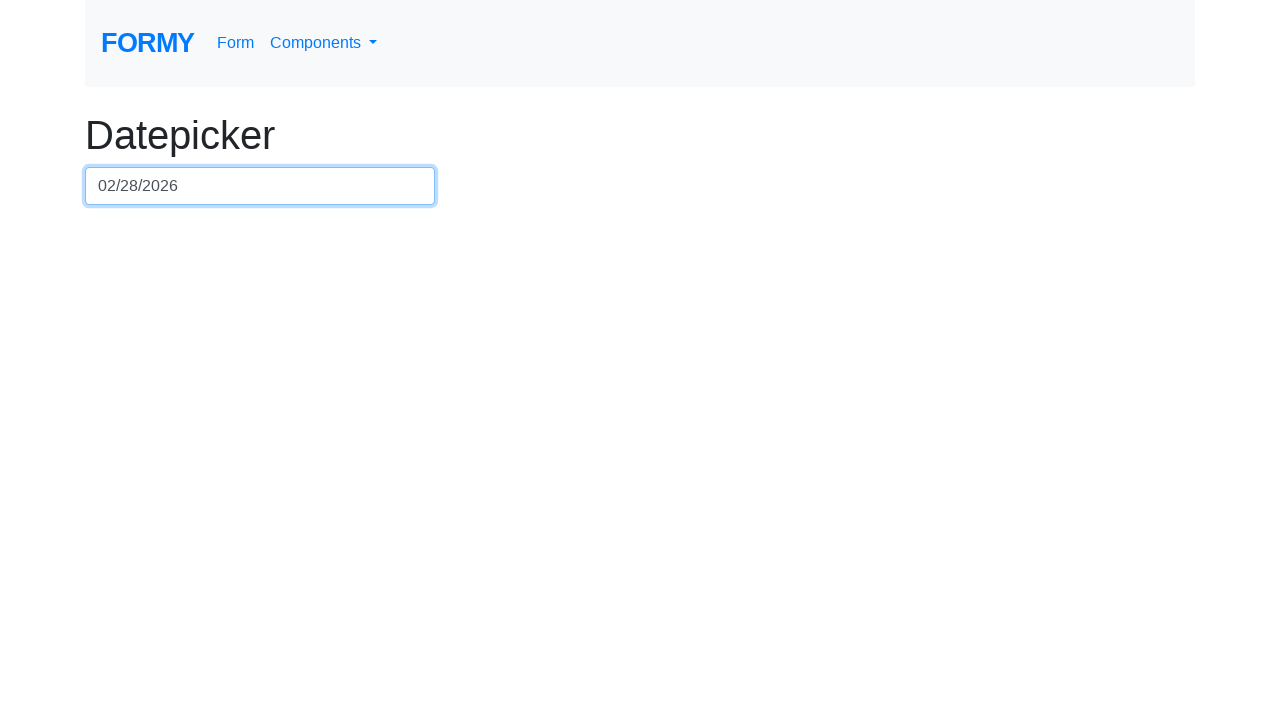

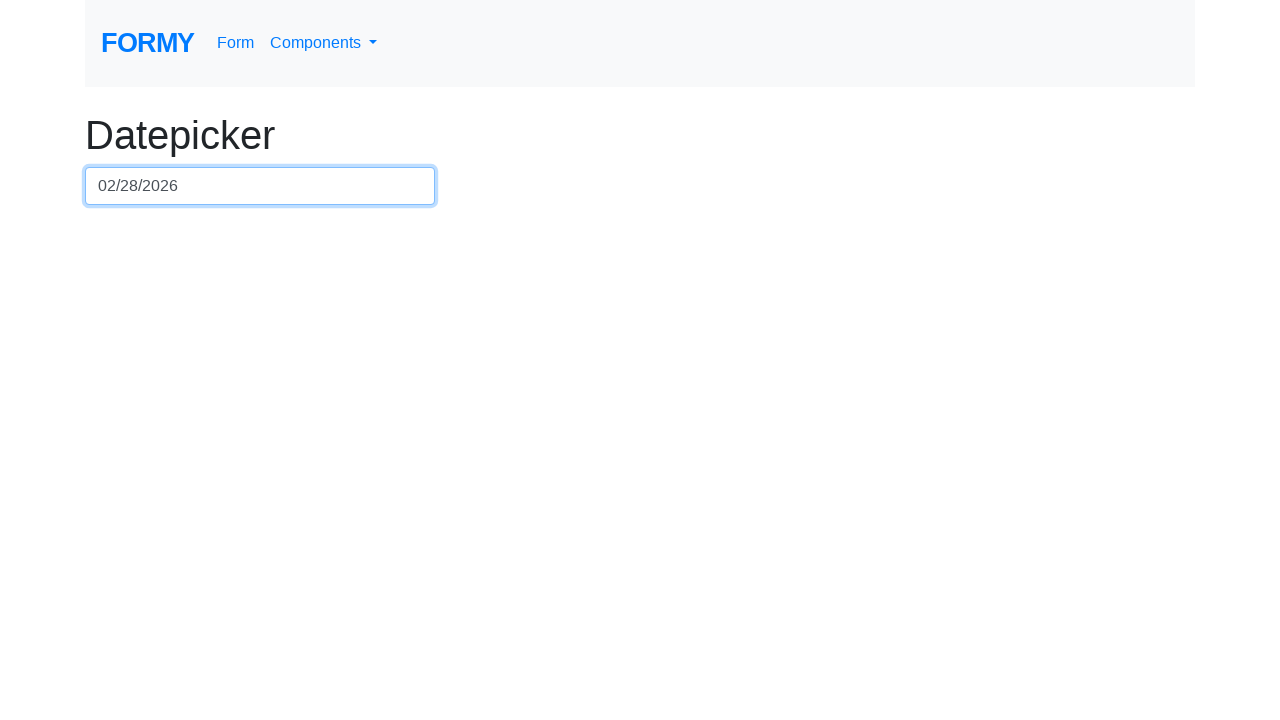